Tests iframe interaction and alert handling on W3Schools tryit editor by switching to iframe, clicking a button, and accepting an alert

Starting URL: https://www.w3schools.com/jsref/tryit.asp?filename=tryjsref_alert2

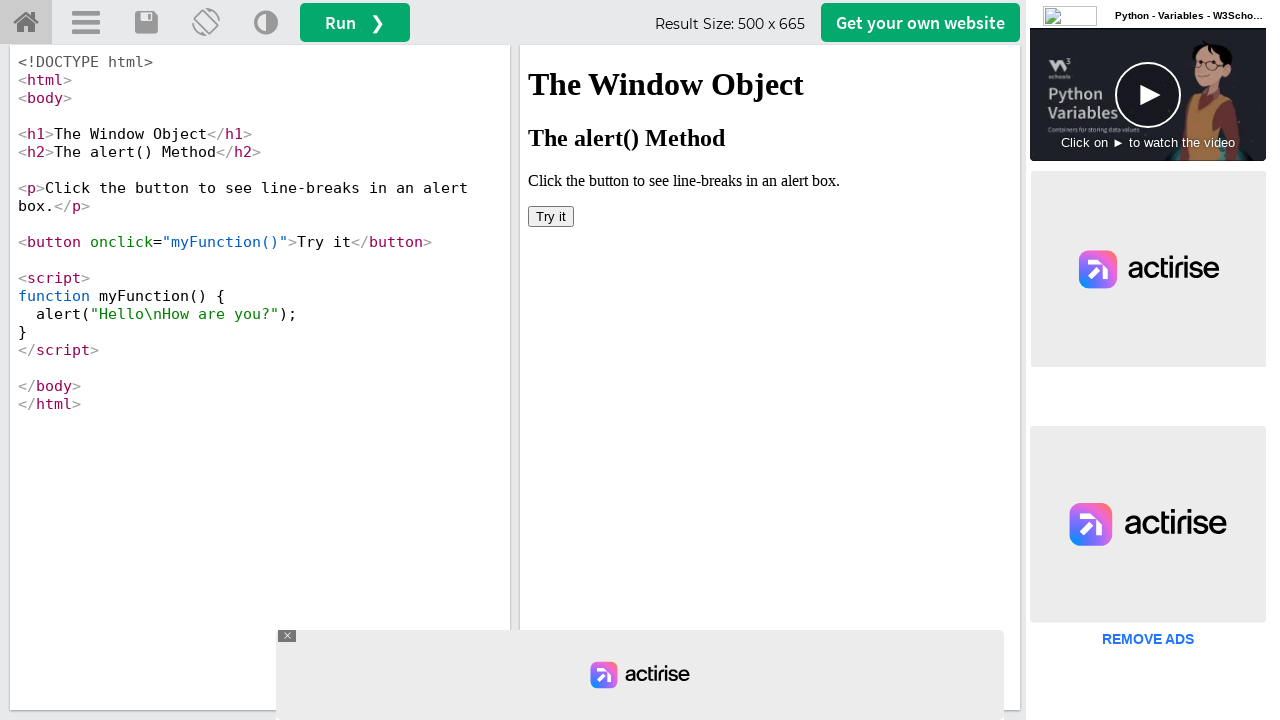

W3Schools tryit editor page loaded
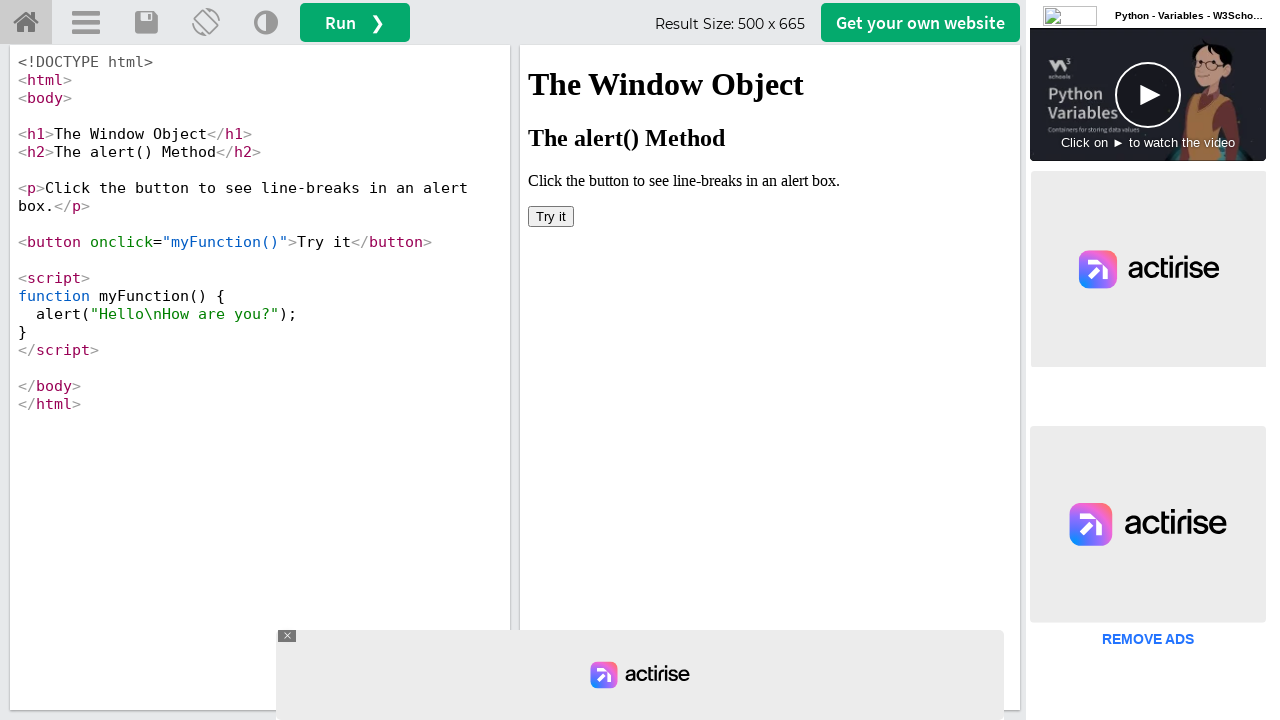

Retrieved list of frames from page
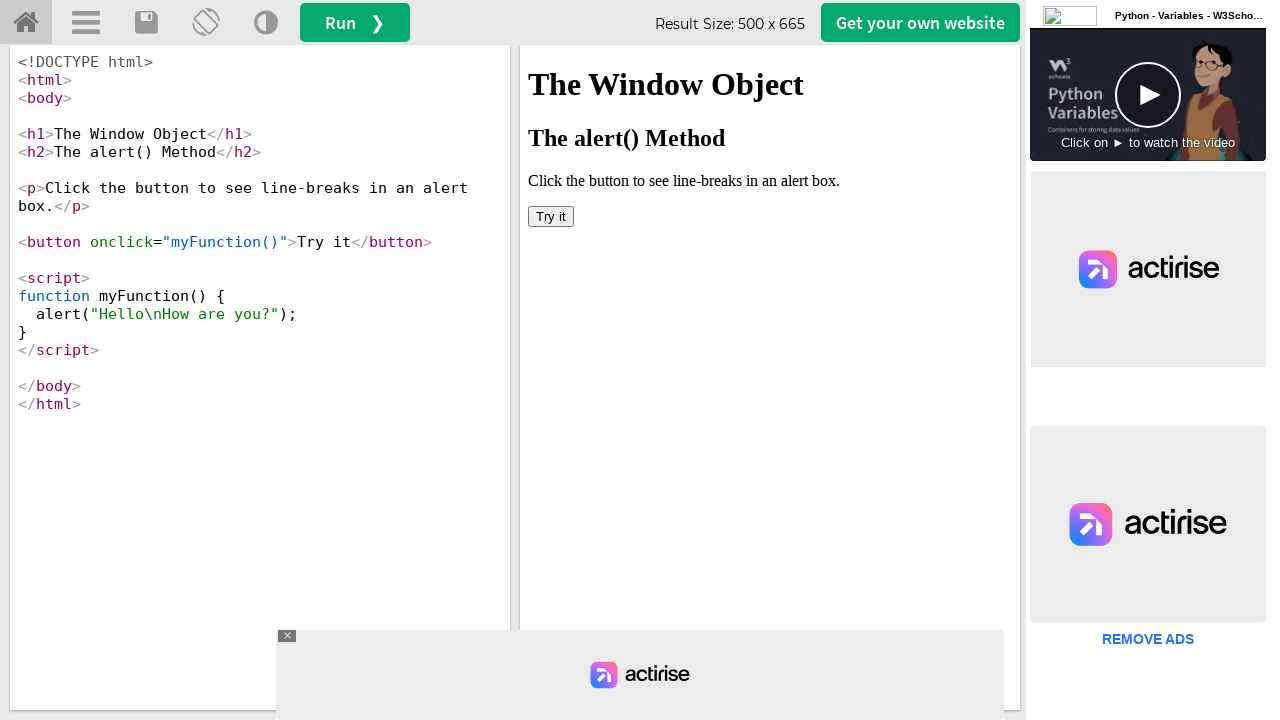

Selected result iframe (index 1 or fallback to index 0)
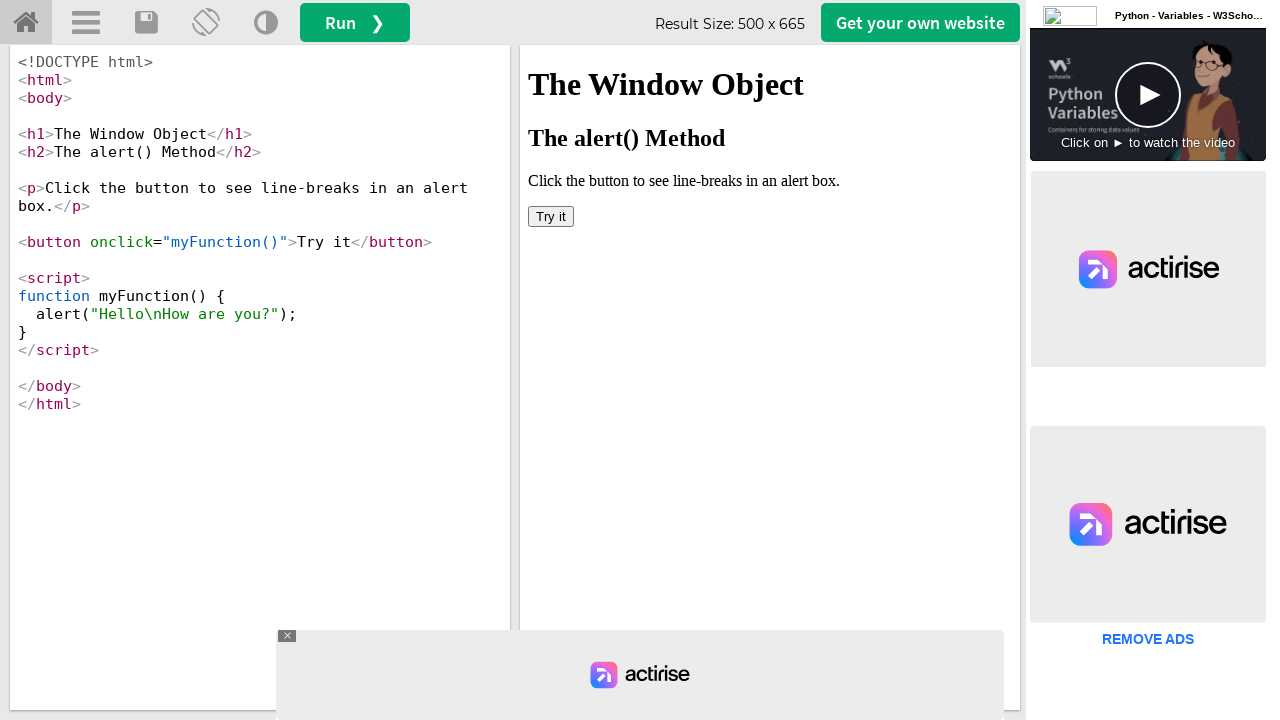

Try it button became visible in iframe
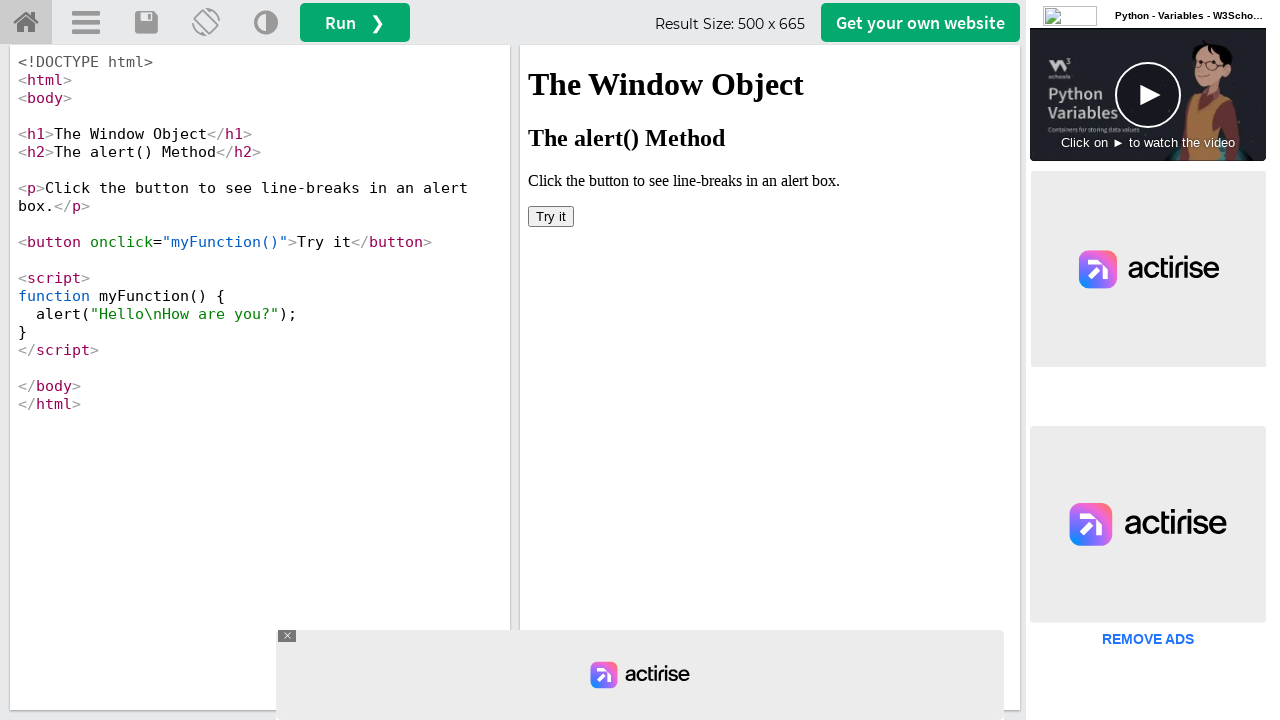

Clicked Try it button in iframe at (551, 216) on text='Try it'
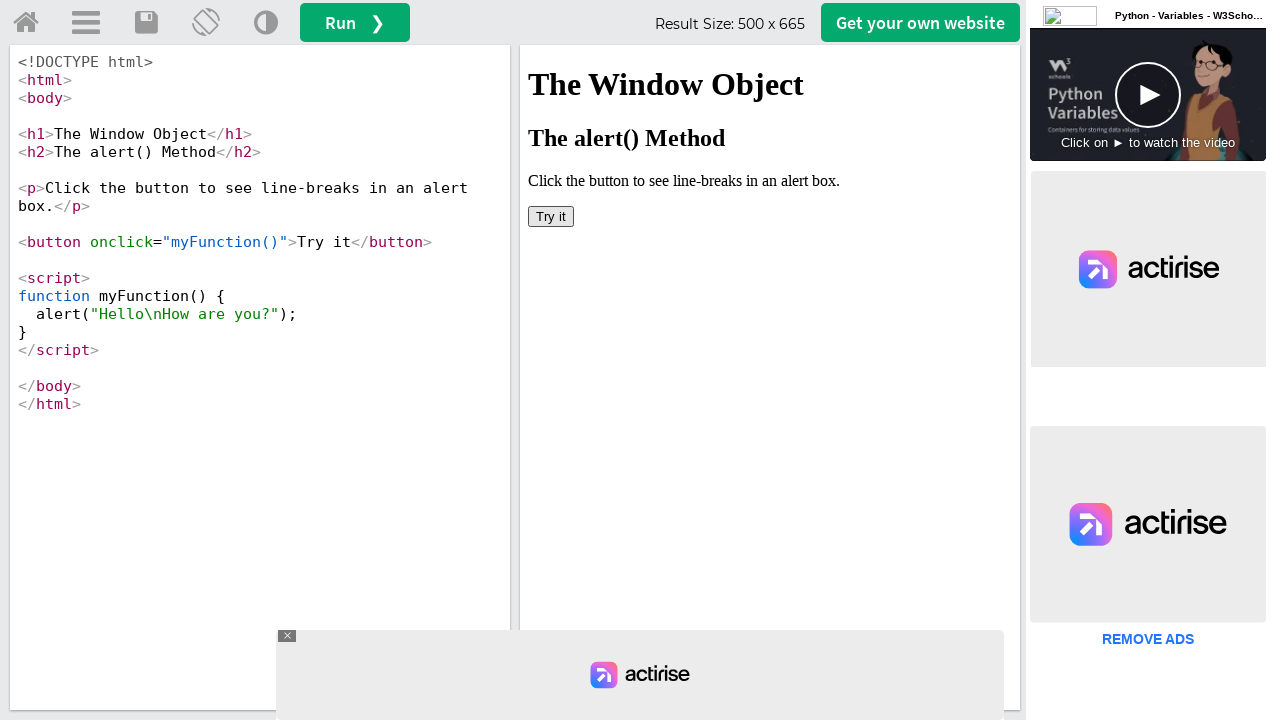

Set up dialog handler to accept alerts
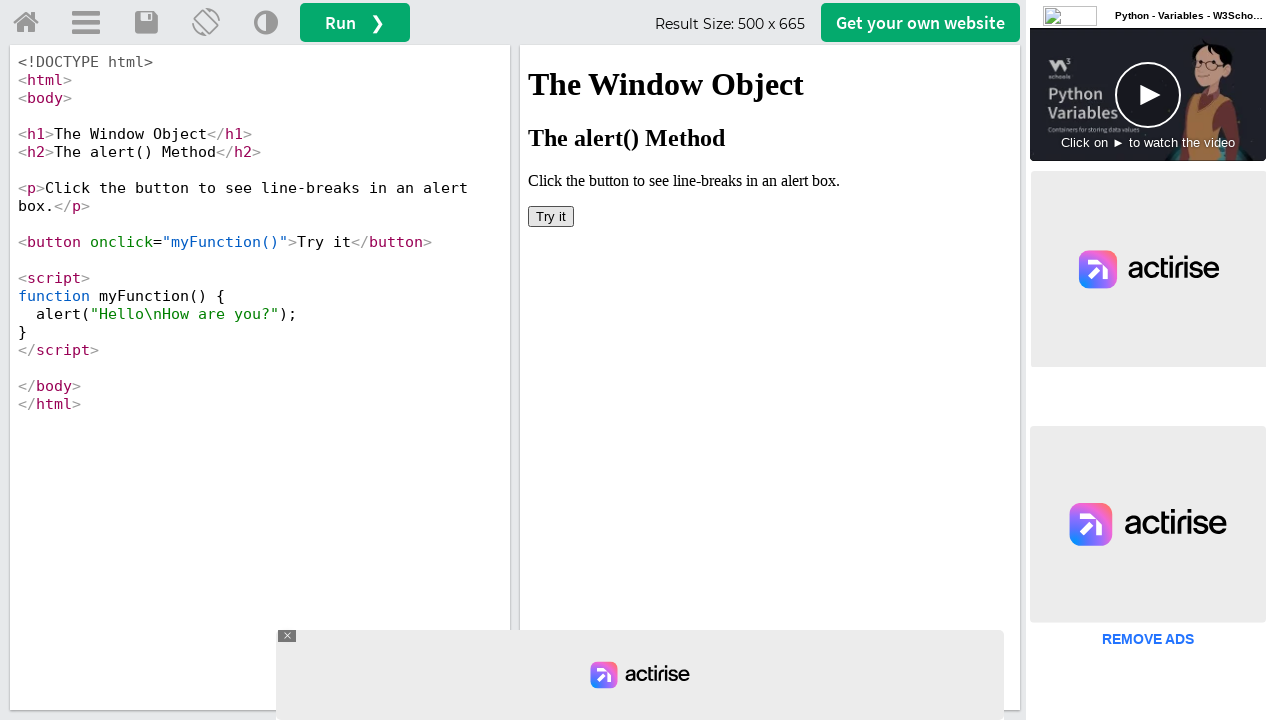

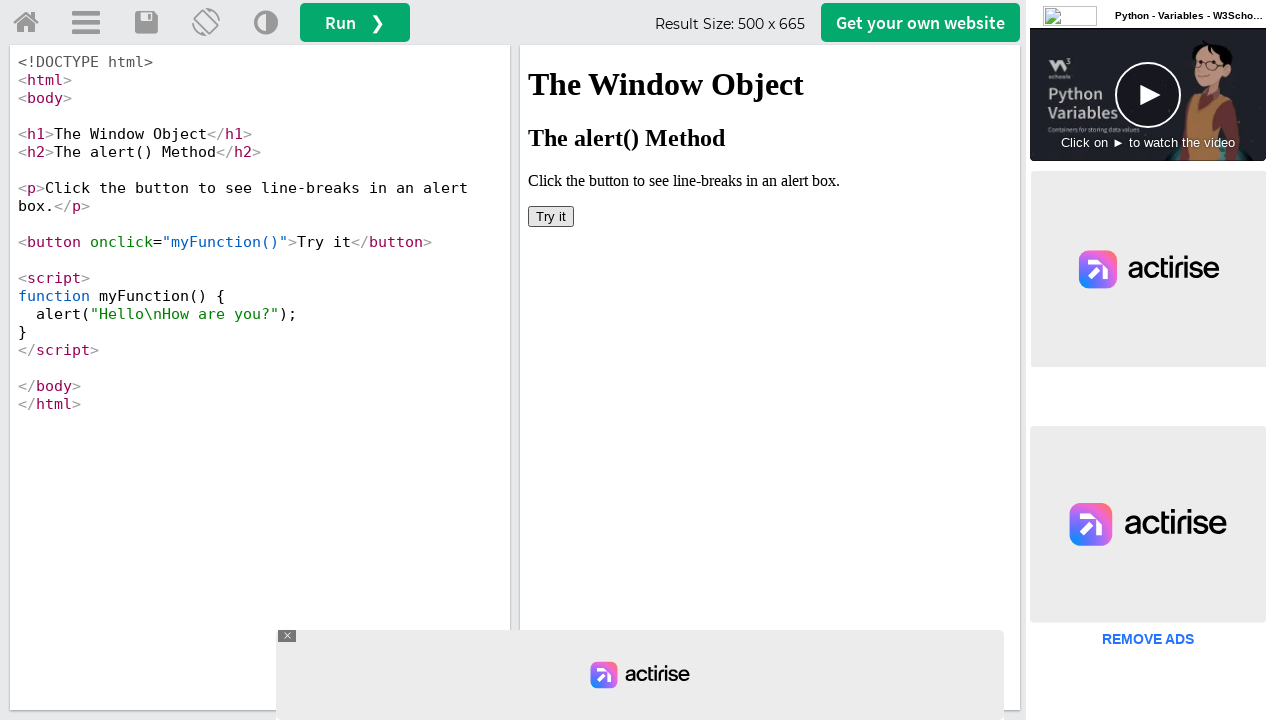